Tests JavaScript confirm dialog handling by clicking a button that triggers a confirm dialog and dismissing it

Starting URL: https://kitchen.applitools.com/ingredients/alert

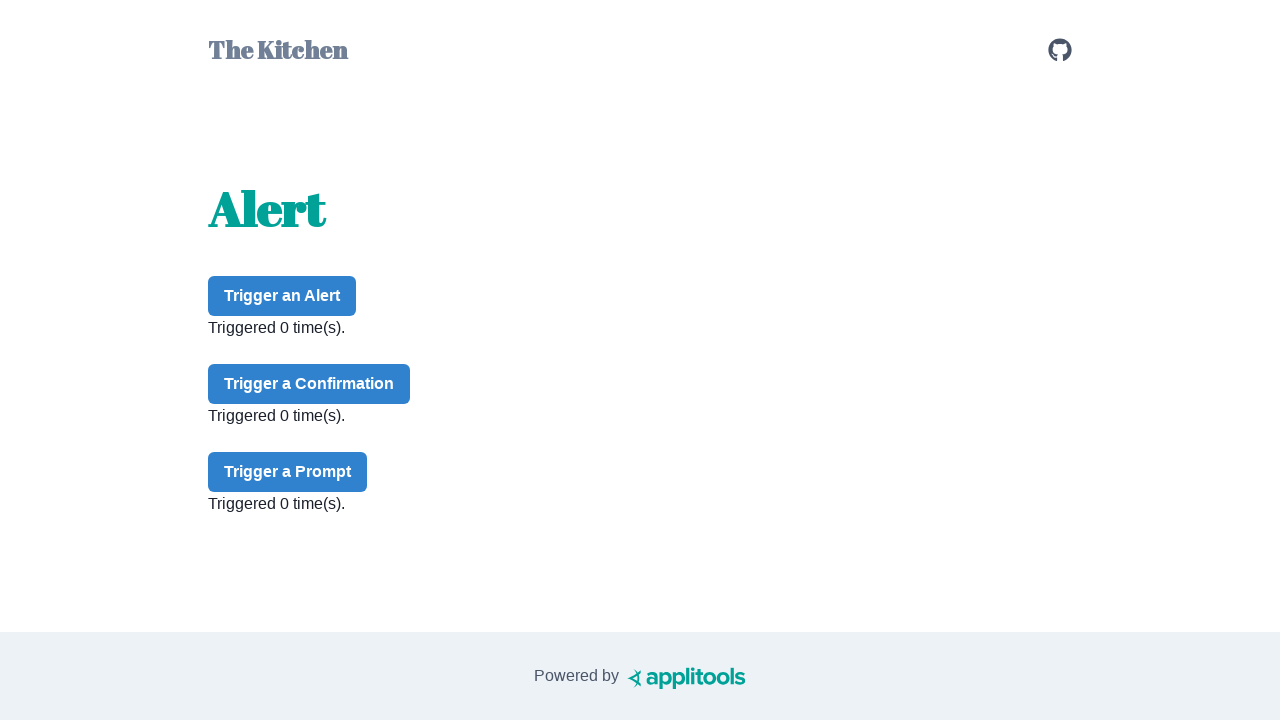

Set up dialog handler to dismiss any dialog
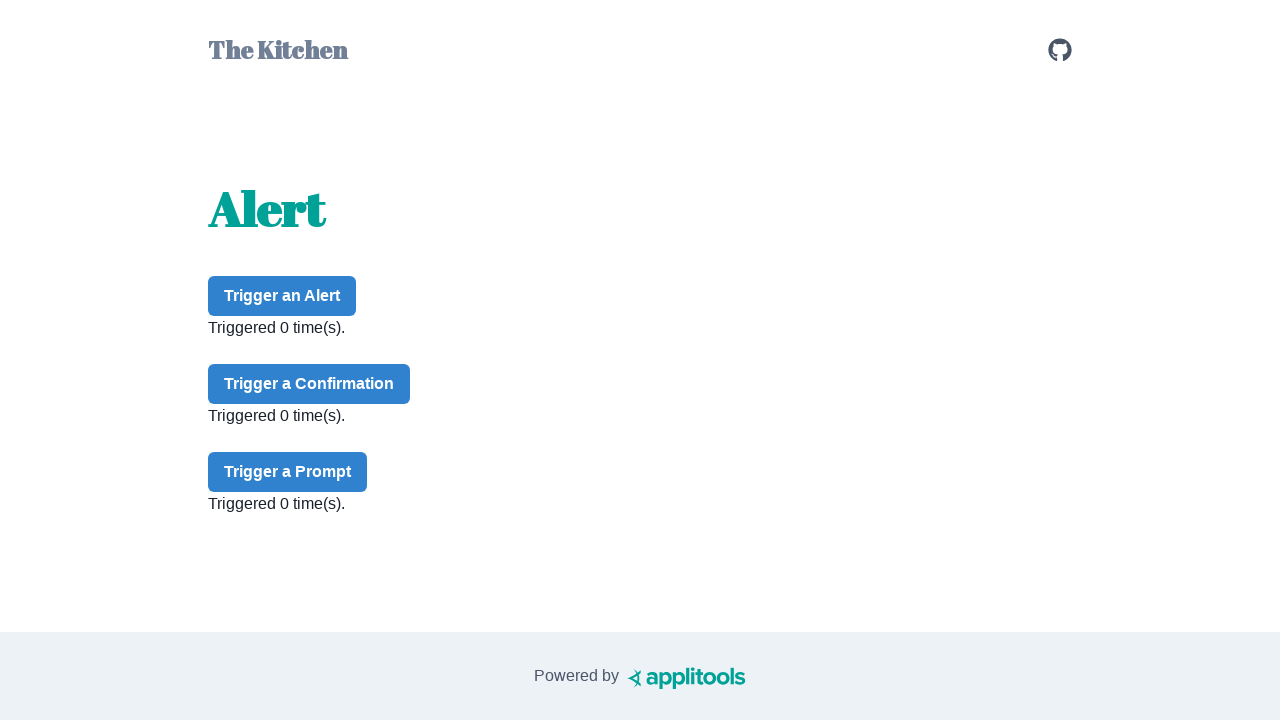

Clicked confirm button to trigger the confirm dialog at (309, 384) on #confirm-button
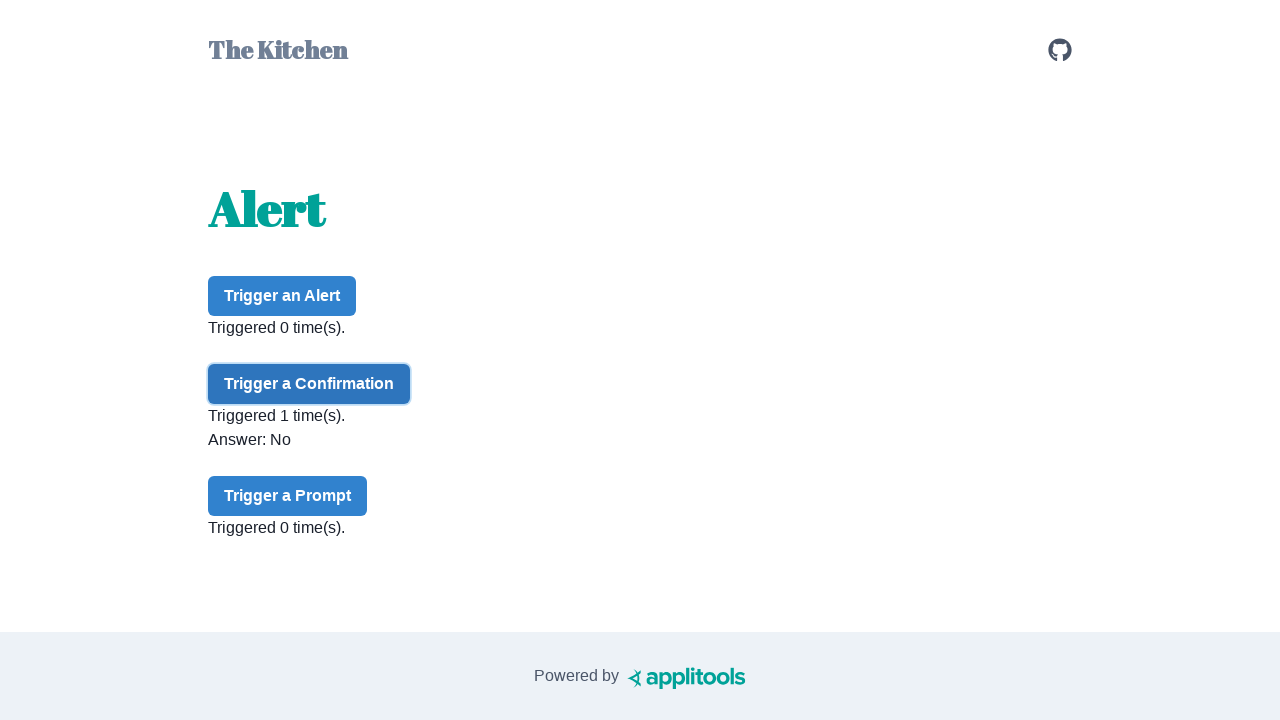

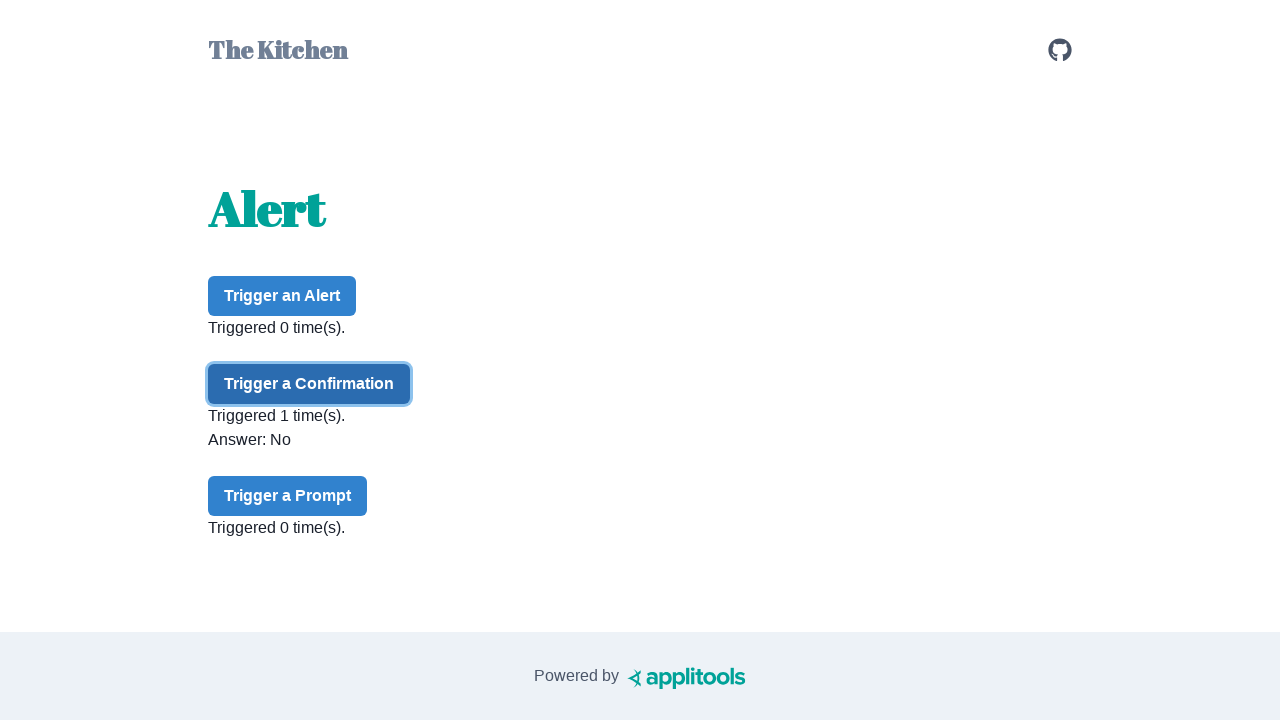